Tests password reset functionality by navigating to forgot password page and filling in email and new password fields

Starting URL: https://rahulshettyacademy.com/client

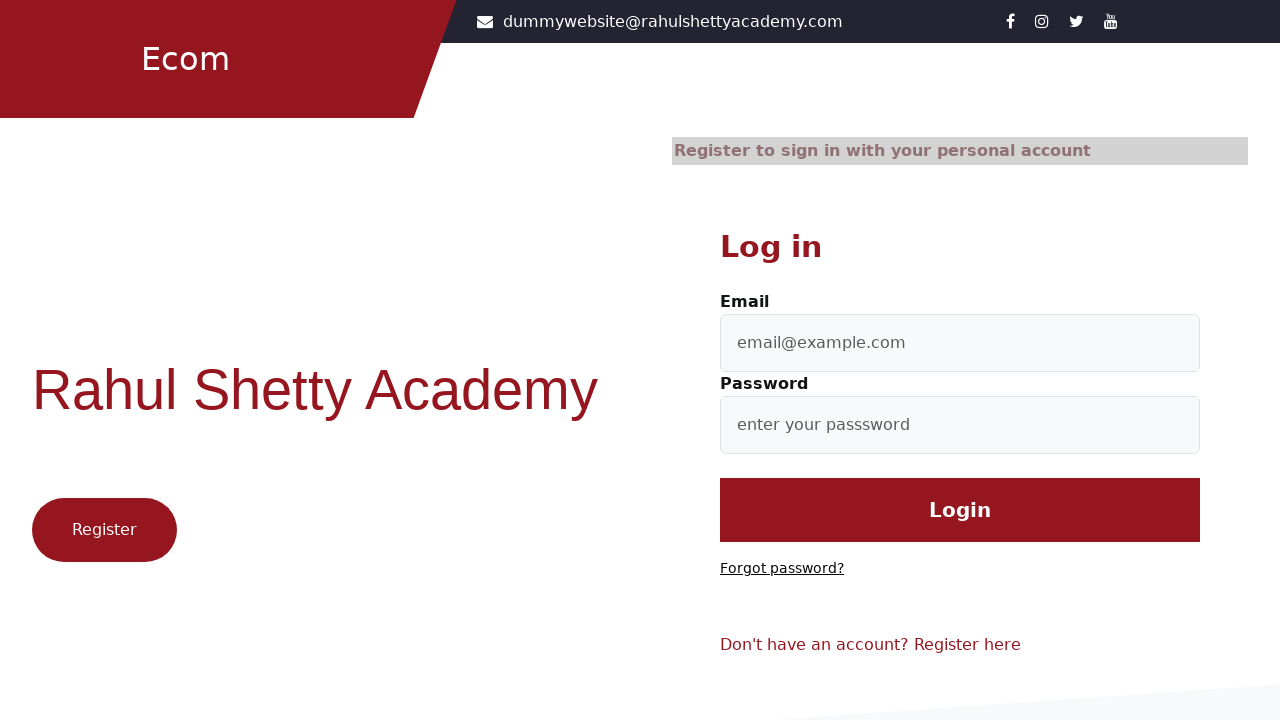

Clicked 'Forgot password?' link at (782, 569) on text=Forgot password?
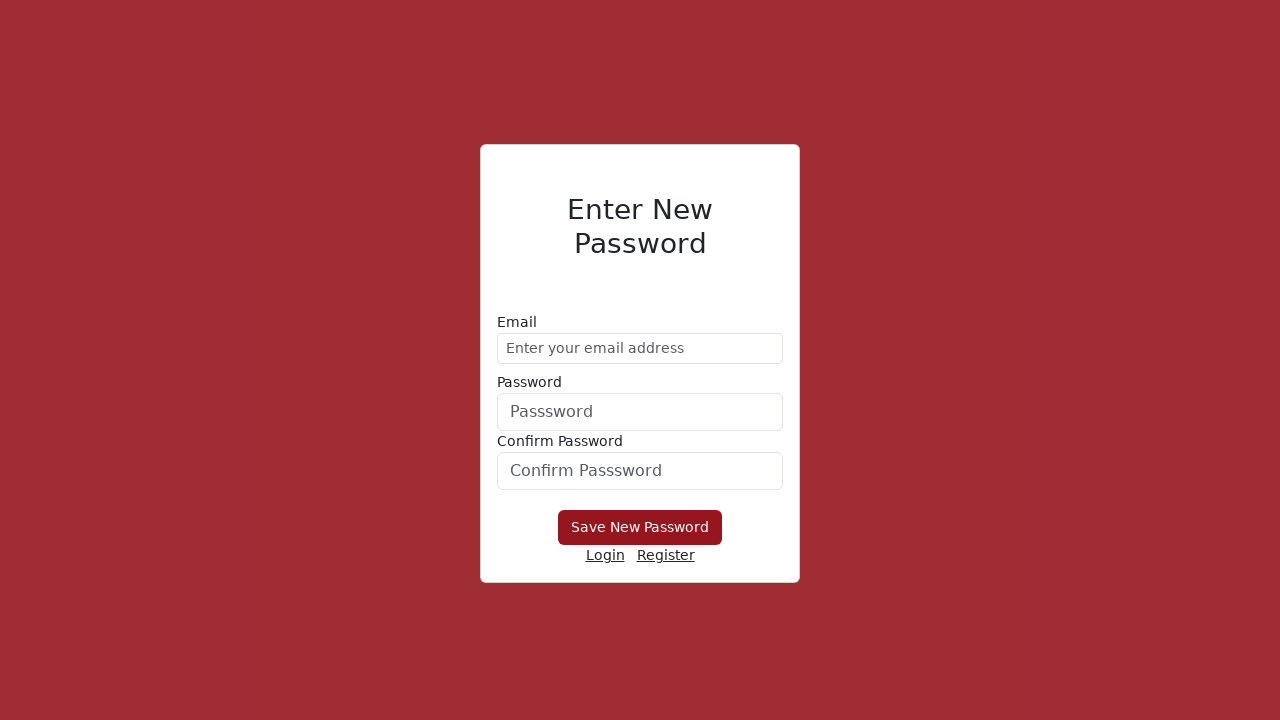

Filled email field with 'demo@gmail.com' on //form/div[1]/input
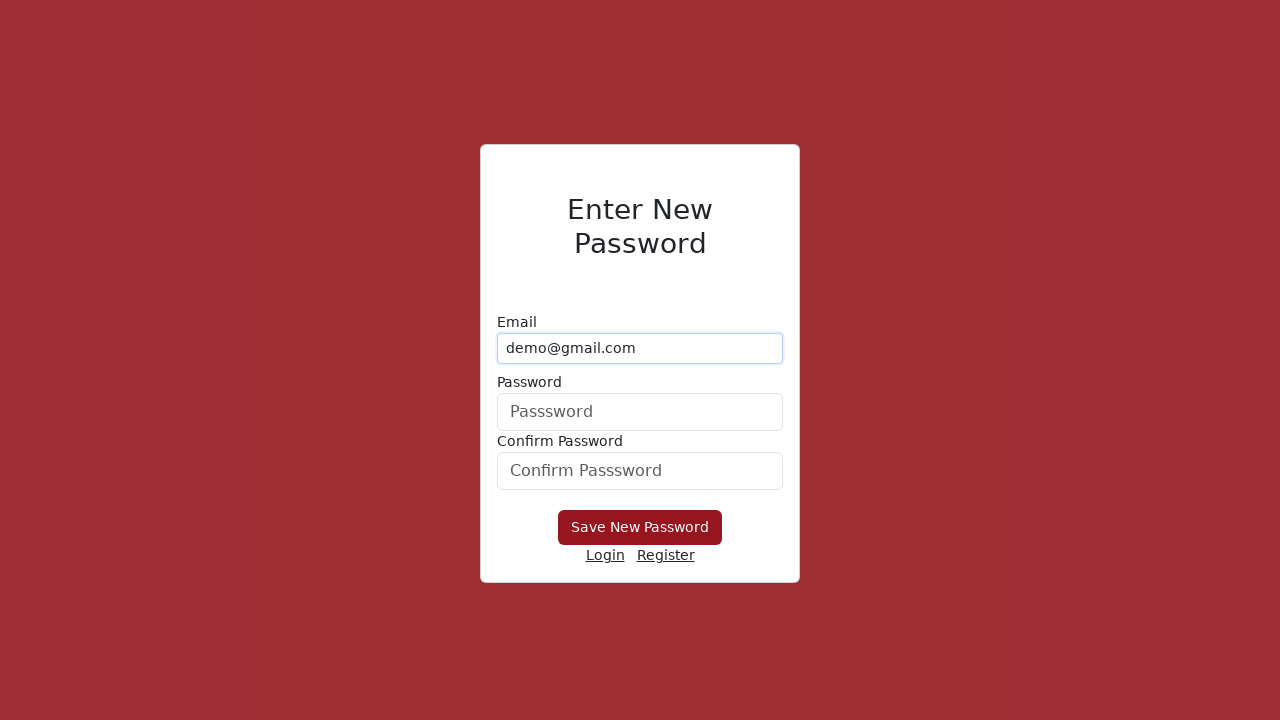

Filled new password field with '123456' on input#userPassword
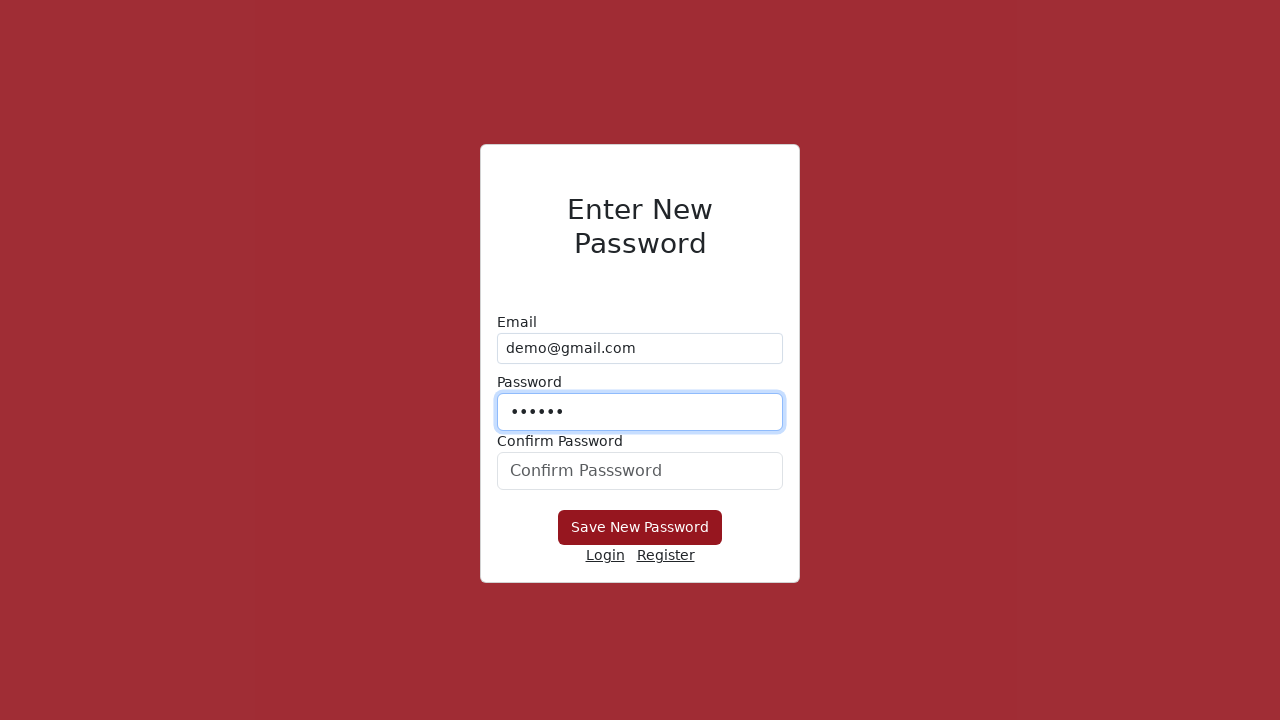

Filled confirm password field with '123456' on #confirmPassword
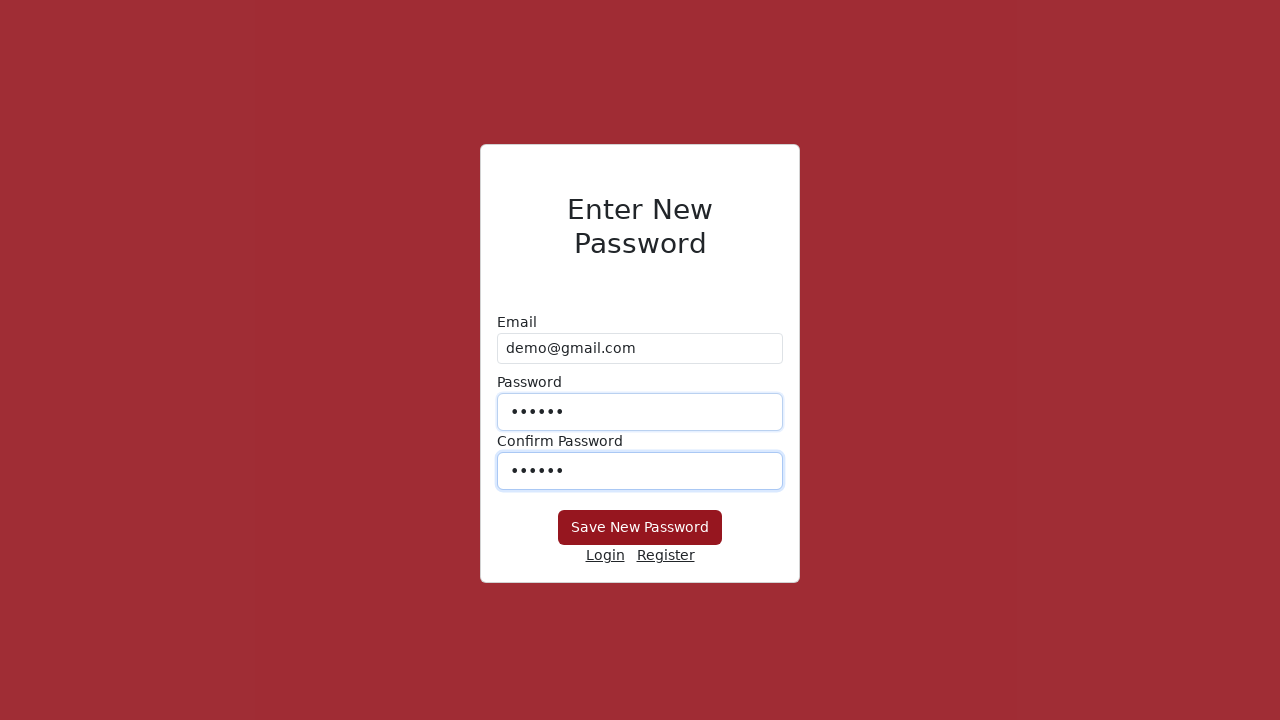

Clicked 'Save New Password' button to submit password reset at (640, 528) on xpath=//button[text()='Save New Password']
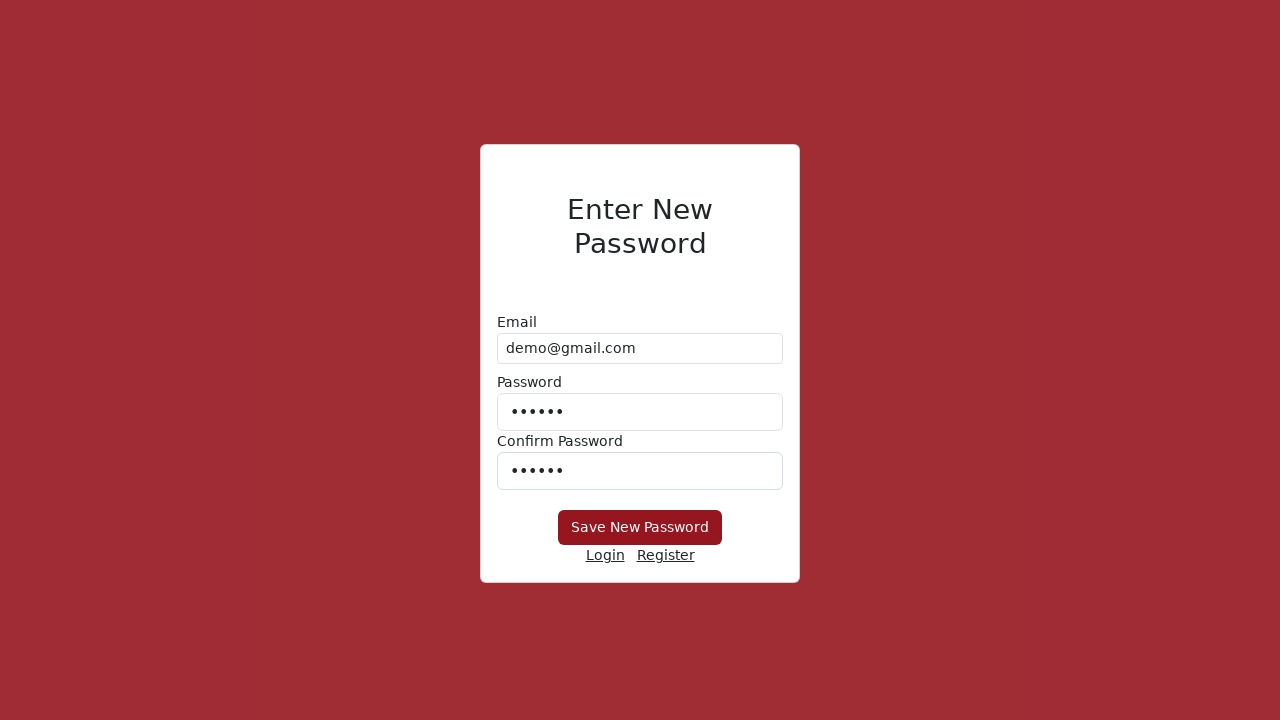

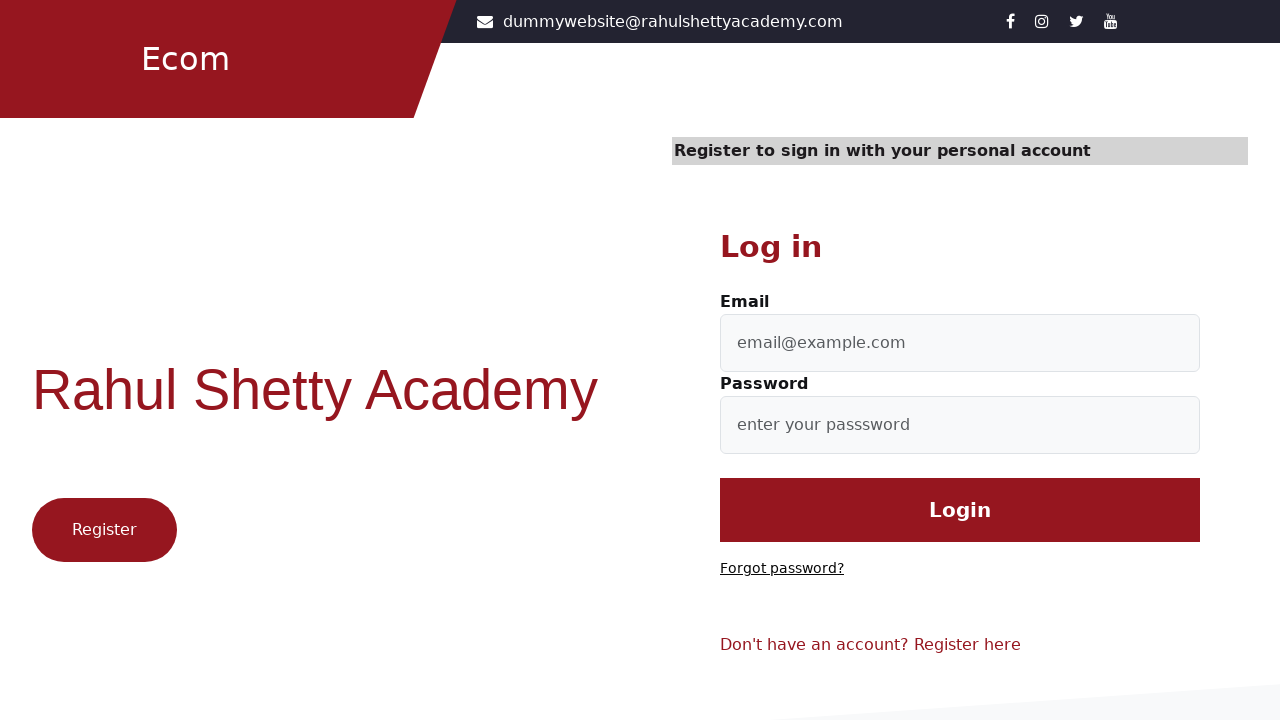